Intercepts the API response, adds a new fruit (Loquat) to the response data, and verifies the new fruit displays on the page.

Starting URL: https://demo.playwright.dev/api-mocking

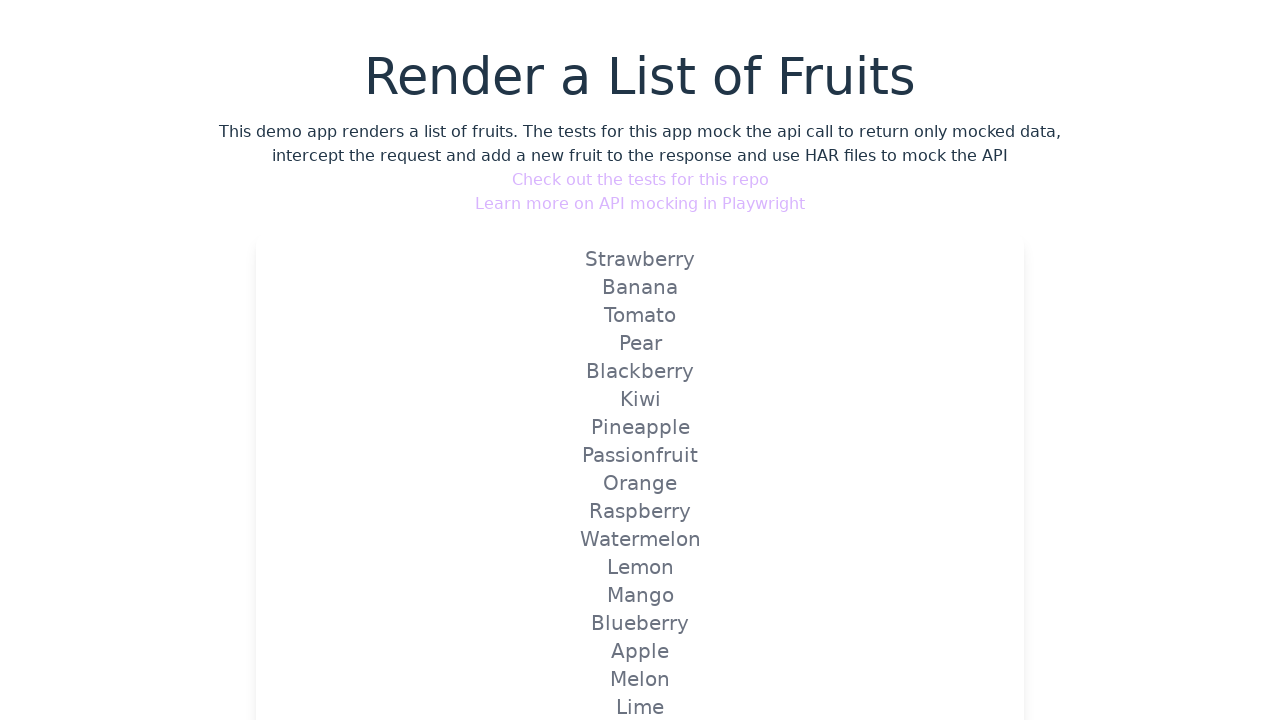

Set up route handler to intercept and modify API response, adding Loquat to fruits
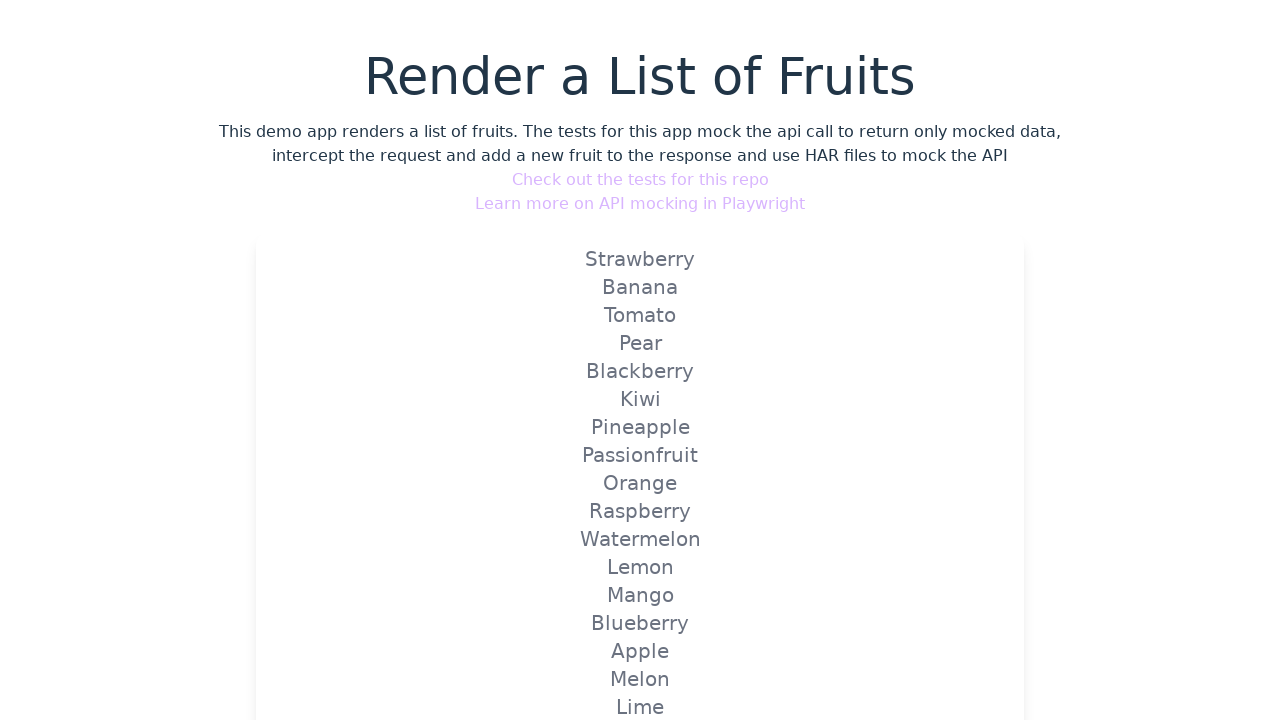

Reloaded page to trigger the mocked API response with new fruit
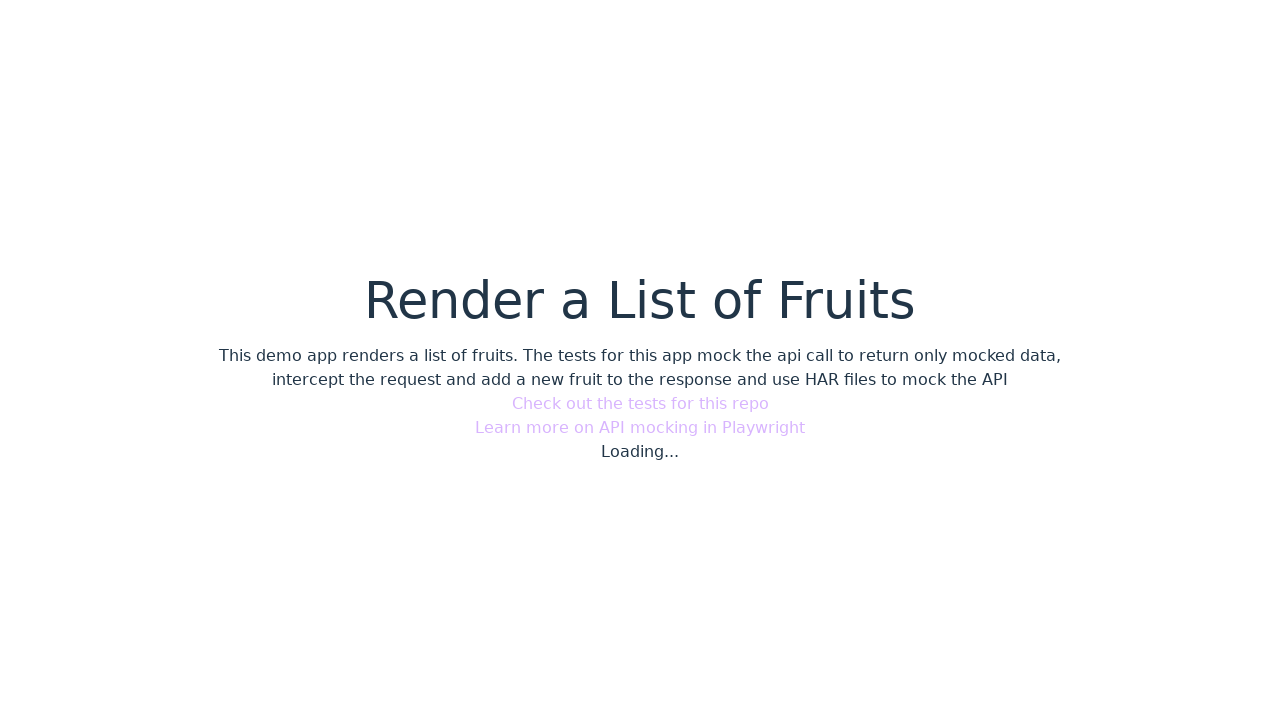

Verified that Loquat fruit is now visible on the page
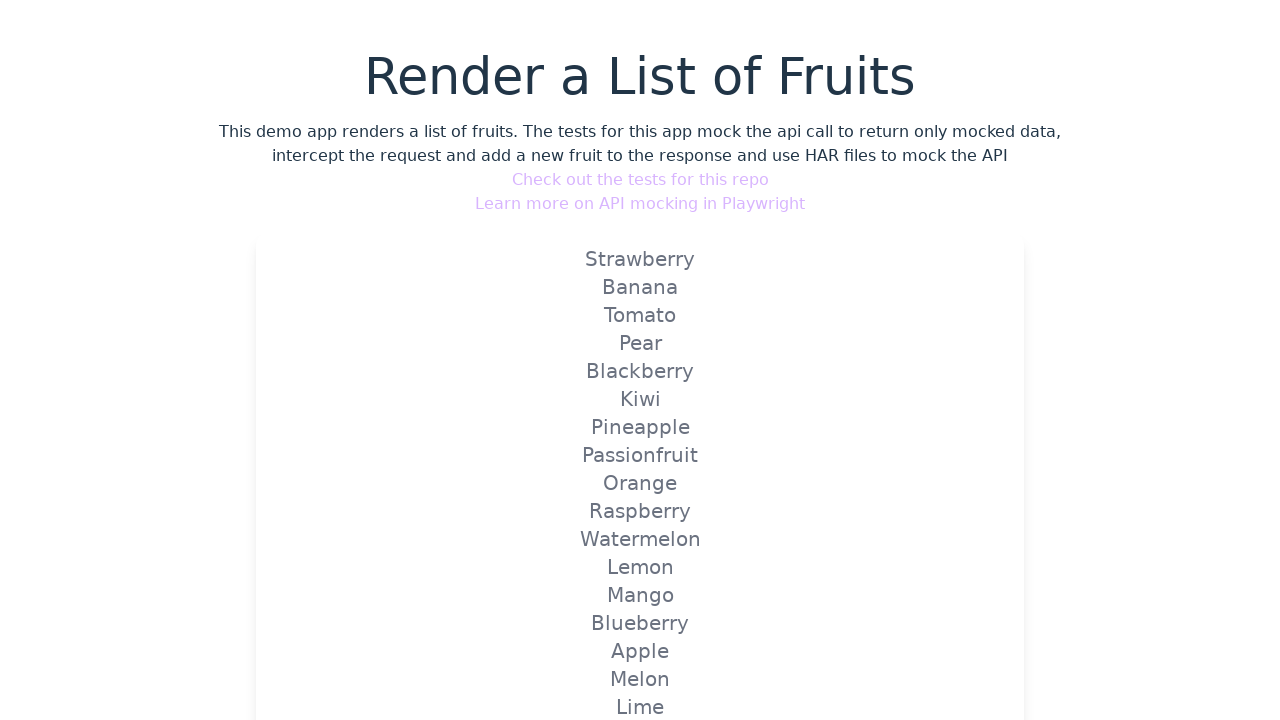

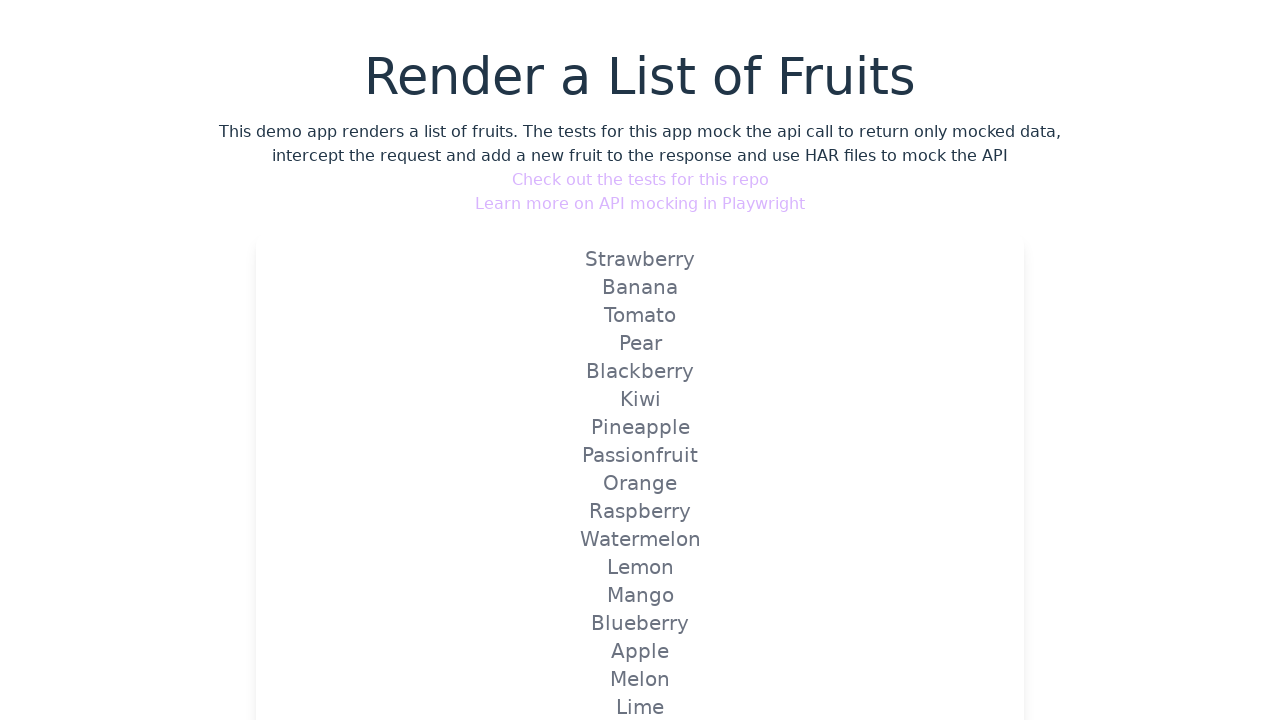